Tests the Created API link and verifies it returns a 201 status code response

Starting URL: https://demoqa.com

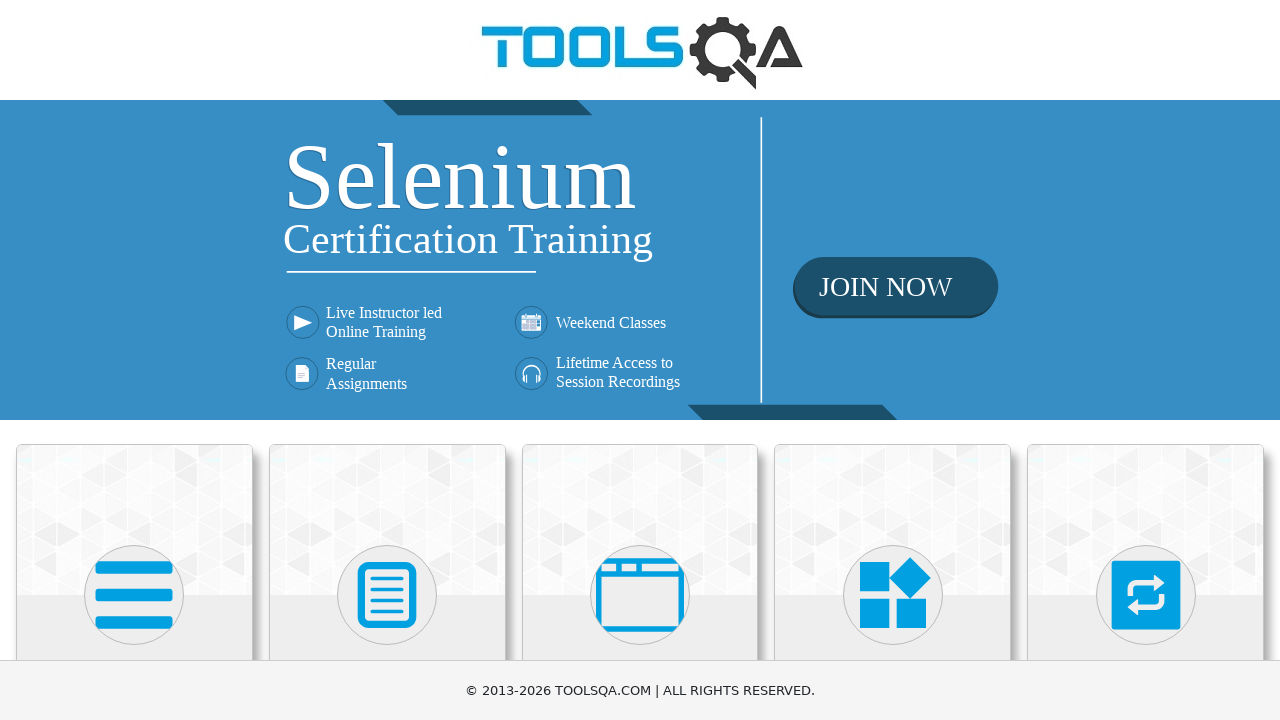

Clicked Elements section at (134, 360) on text=Elements
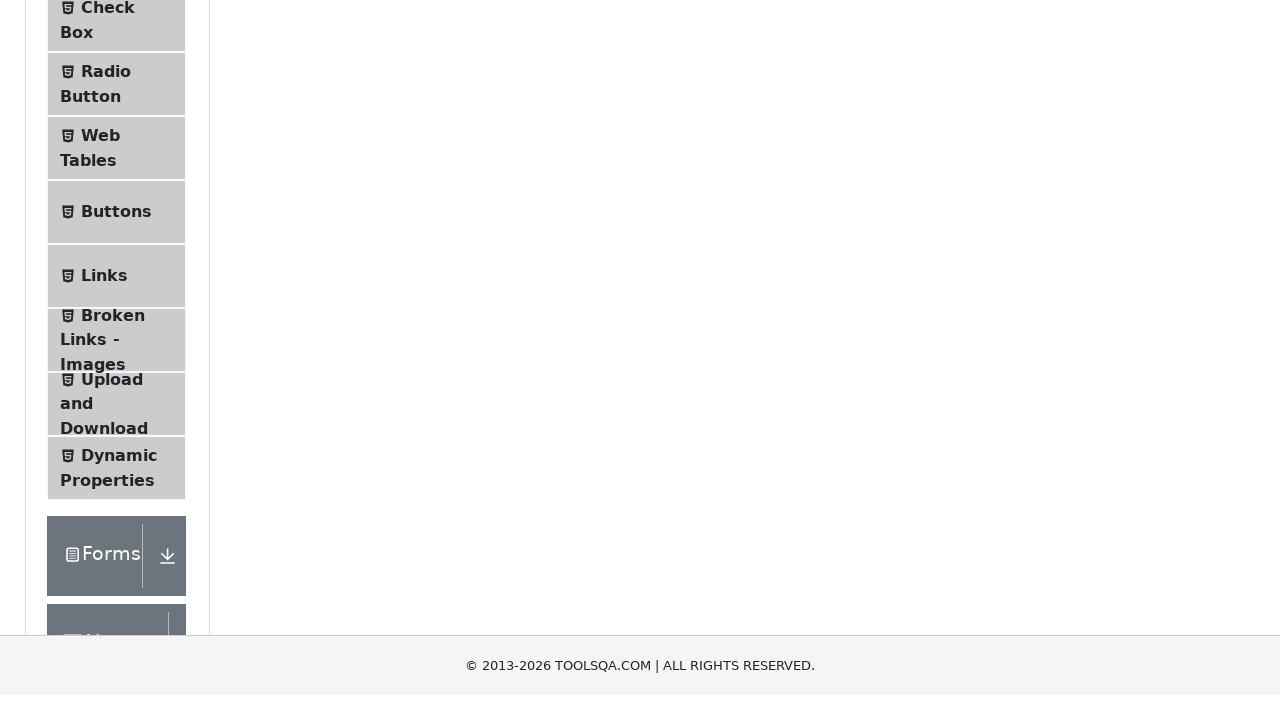

Clicked Links page at (104, 581) on text=Links
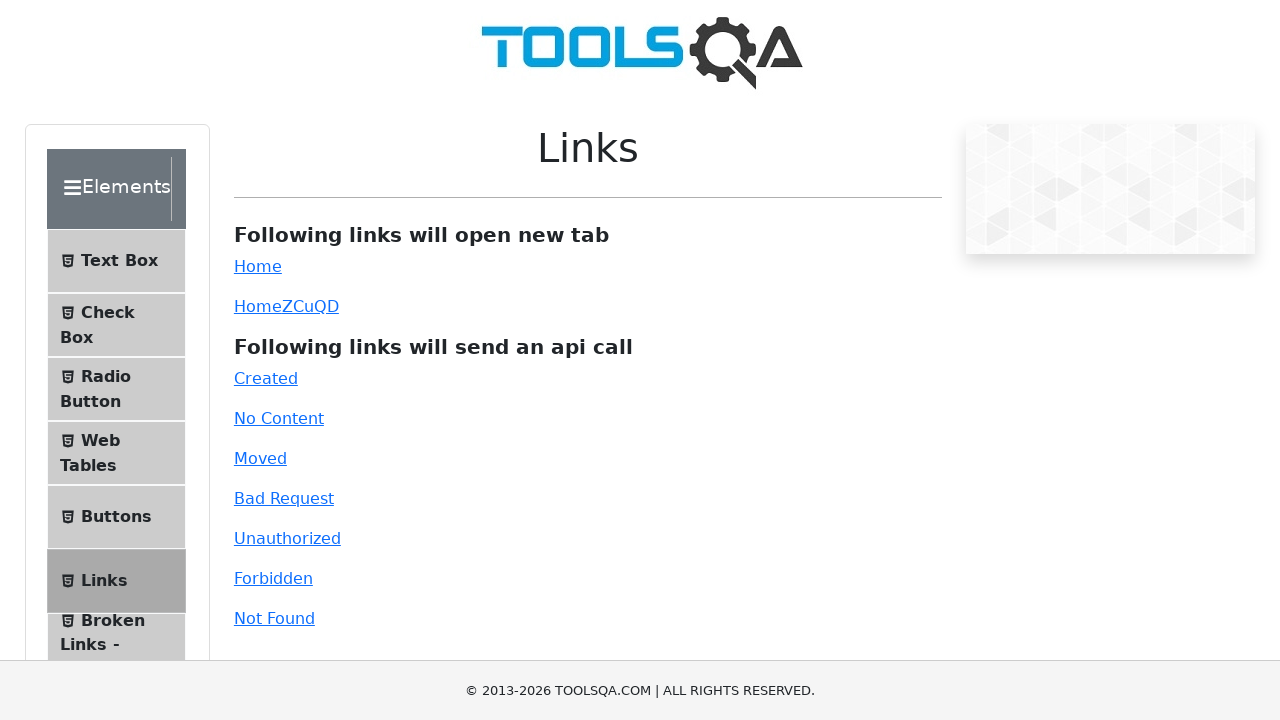

Clicked the Created API link at (266, 378) on #created
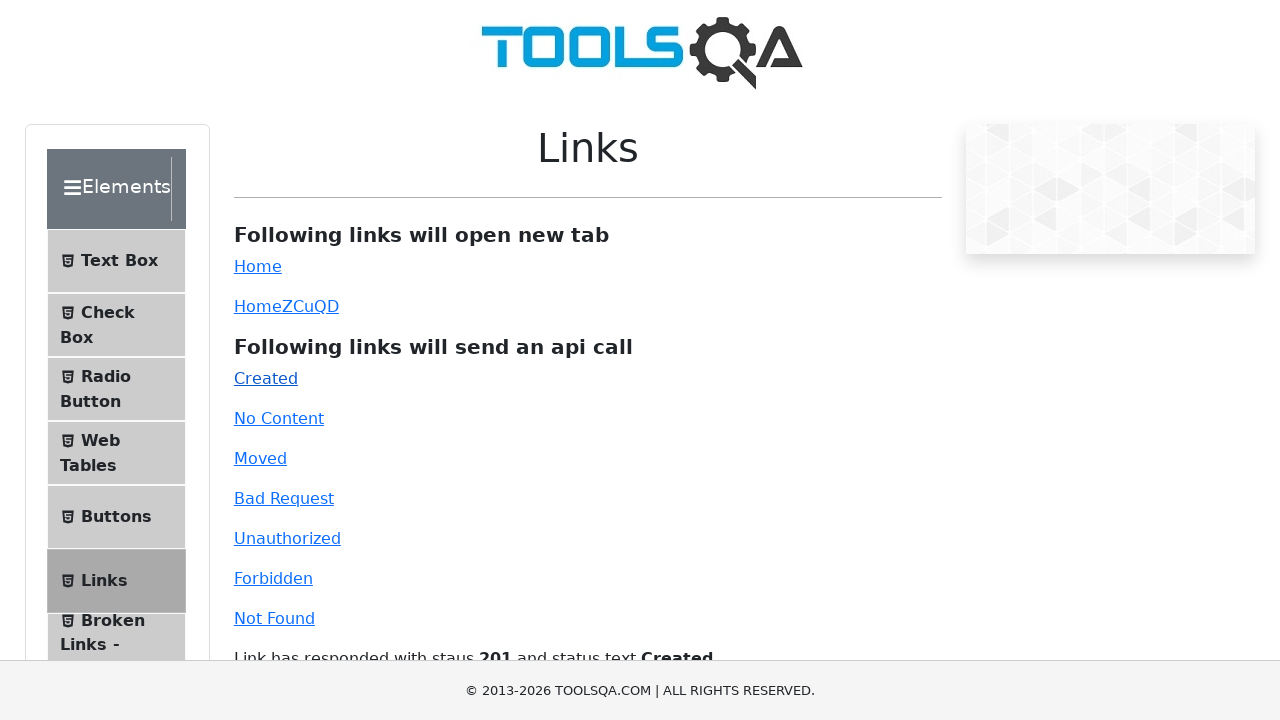

Verified Created API returned 201 status code response
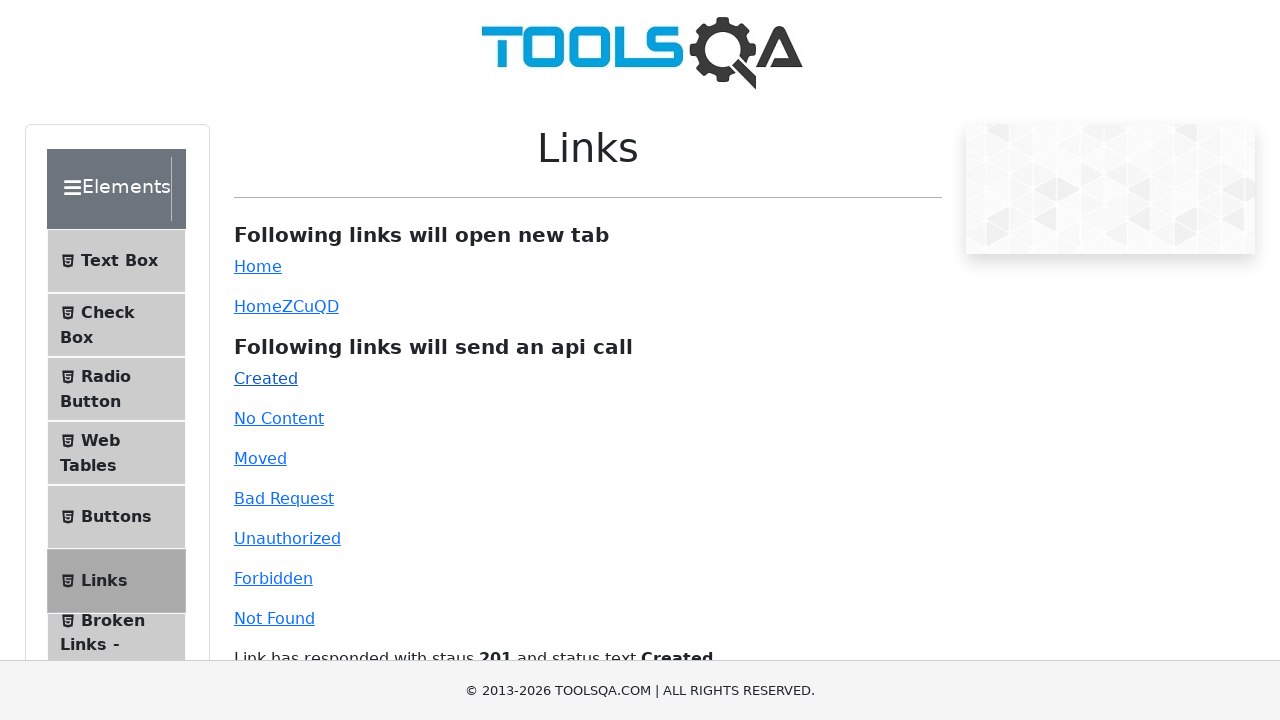

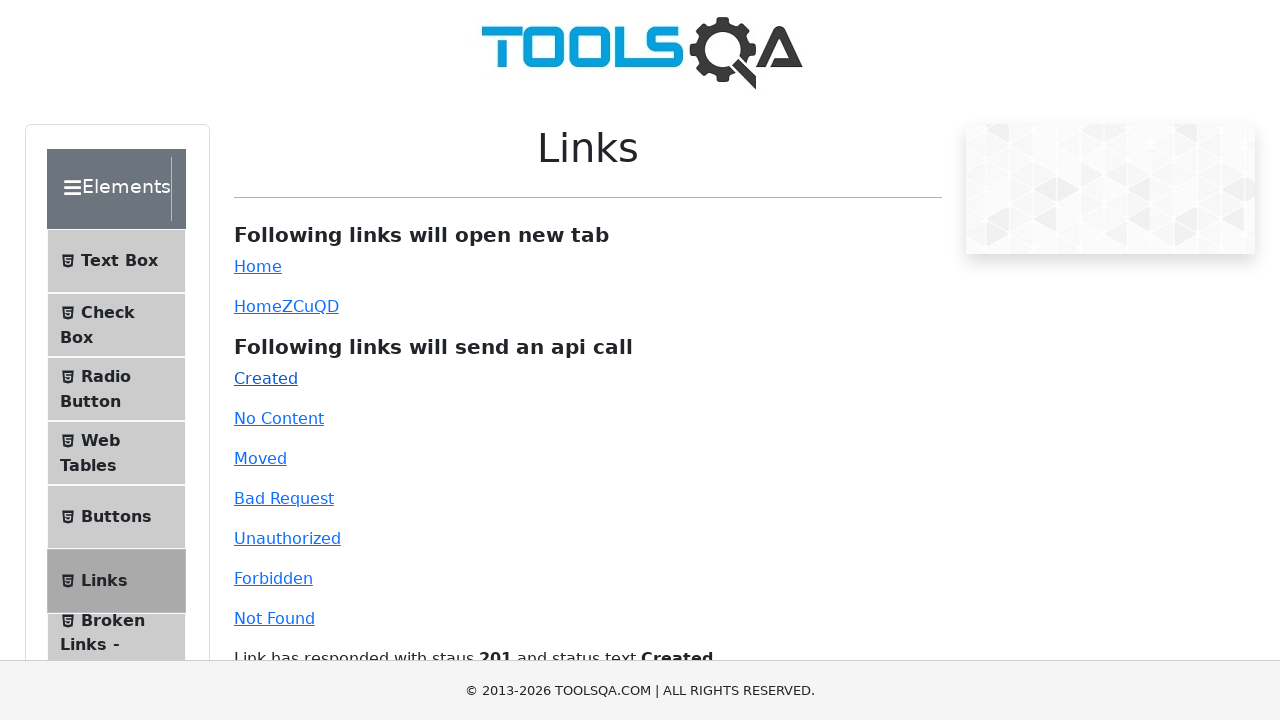